Navigates to DuckDuckGo and verifies the page title

Starting URL: https://duckduckgo.com/

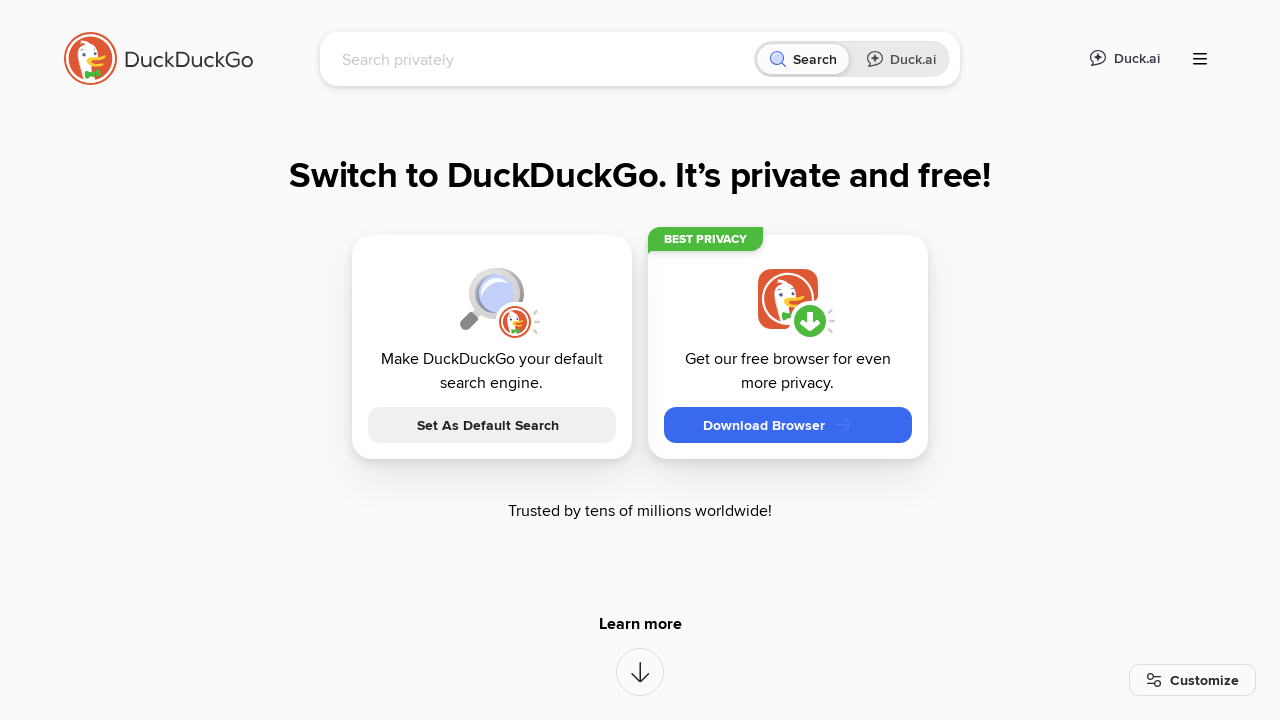

Navigated to DuckDuckGo homepage
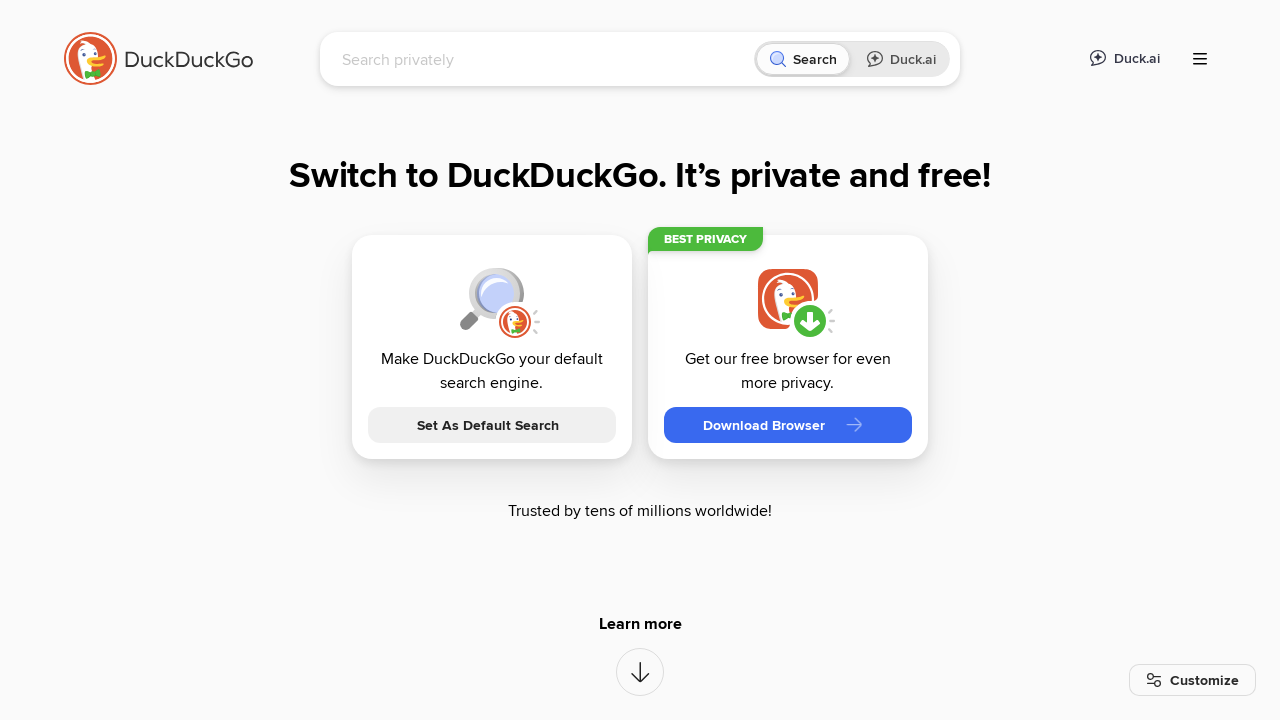

Verified that page title is not None
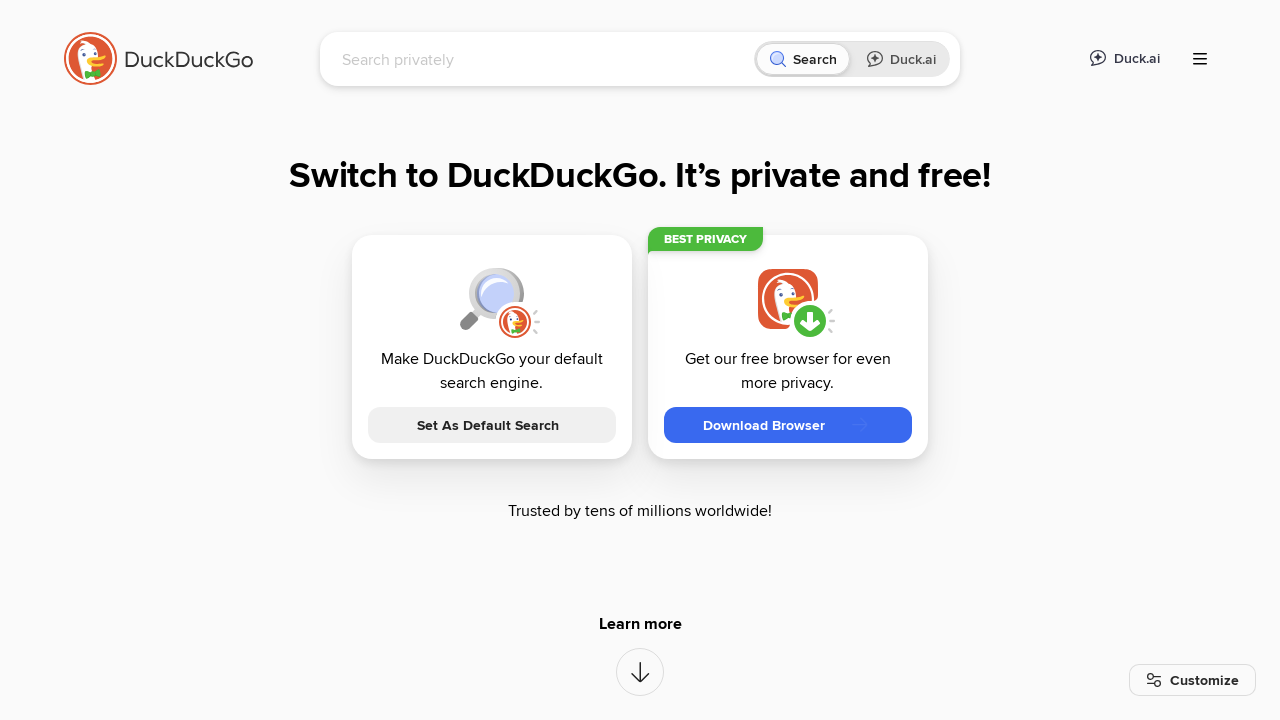

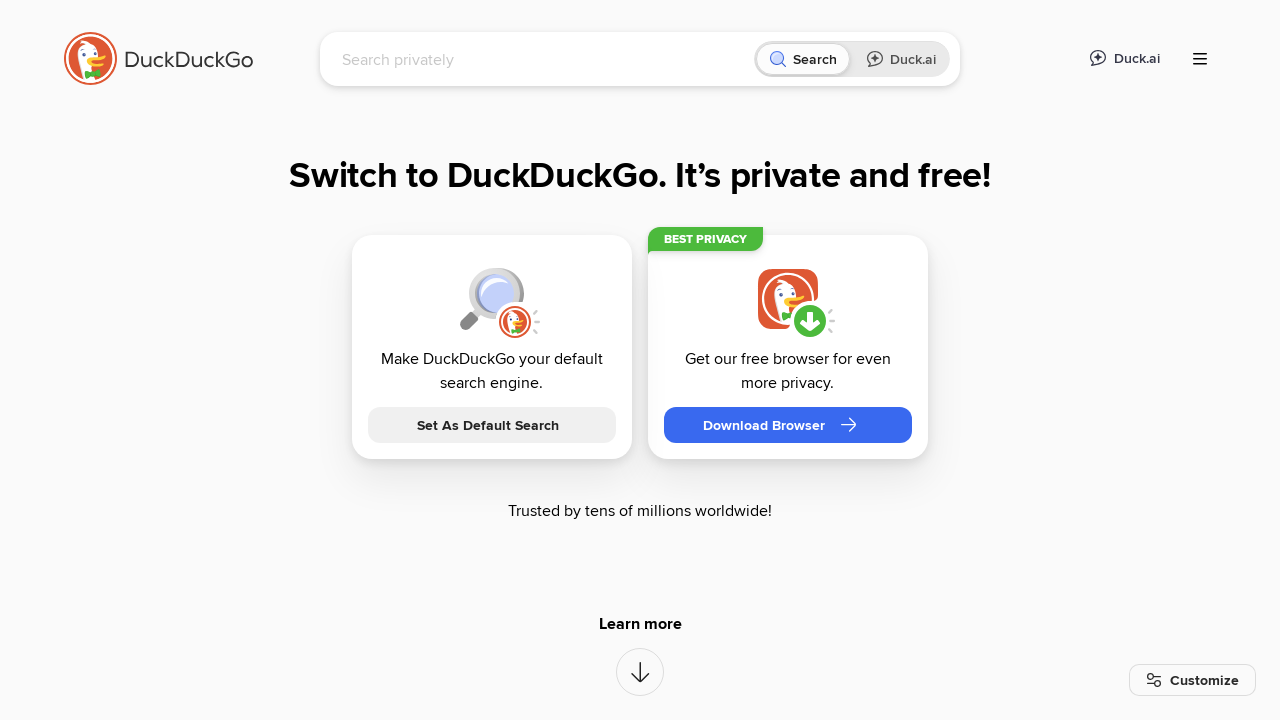